Tests the dynamic table update functionality by expanding a details section, filling in caption, table ID, and JSON data fields, then clicking the refresh button to update the table.

Starting URL: https://testpages.herokuapp.com/styled/tag/dynamic-table.html

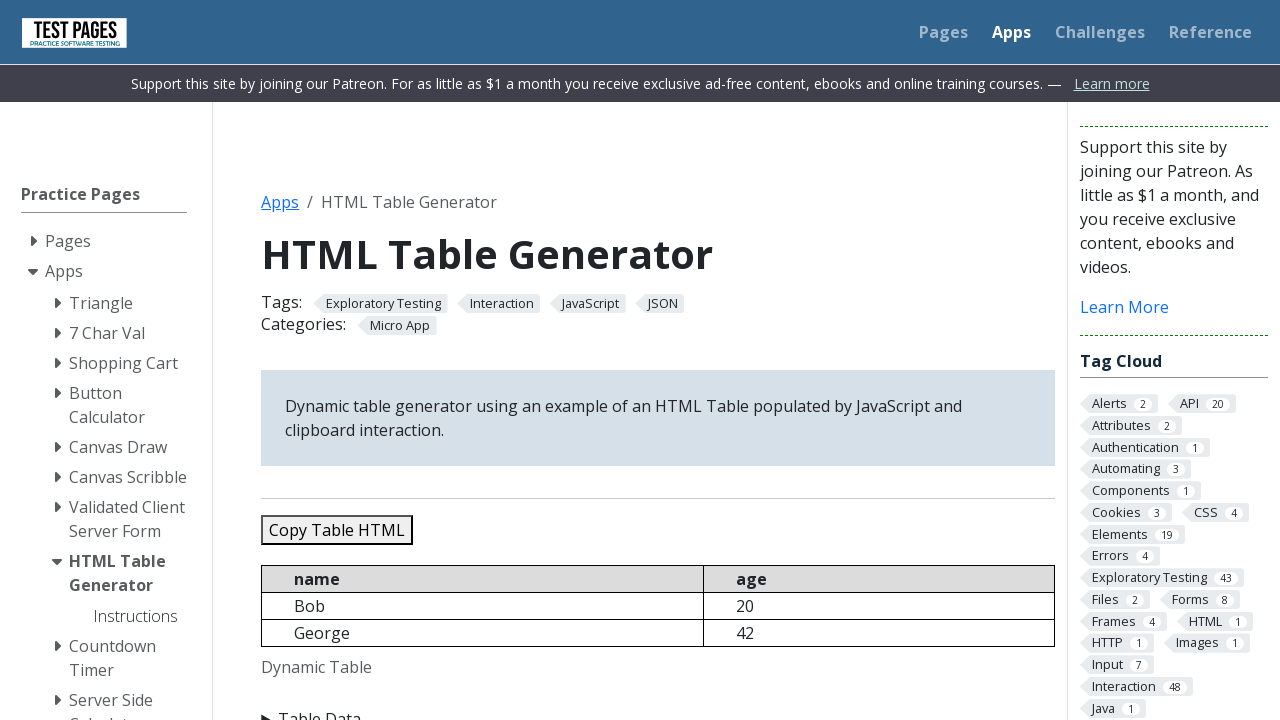

Expanded details section by clicking summary element at (658, 708) on details summary
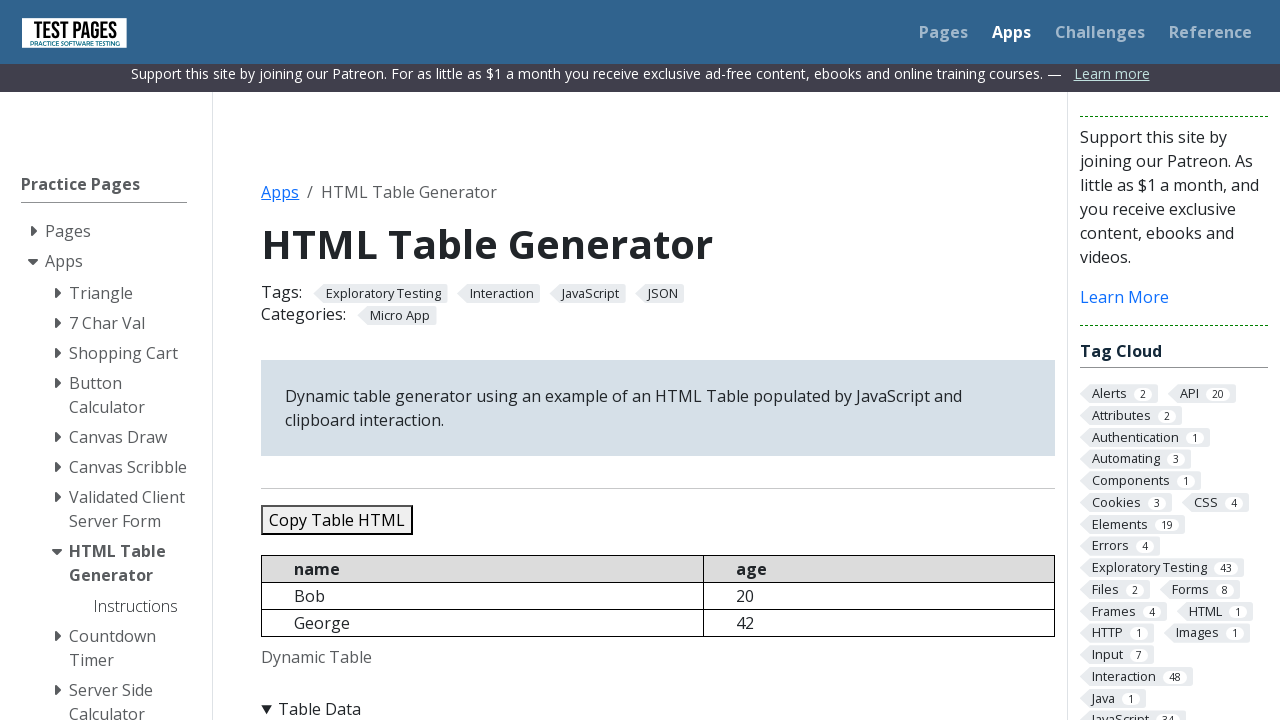

Cleared caption field on #caption
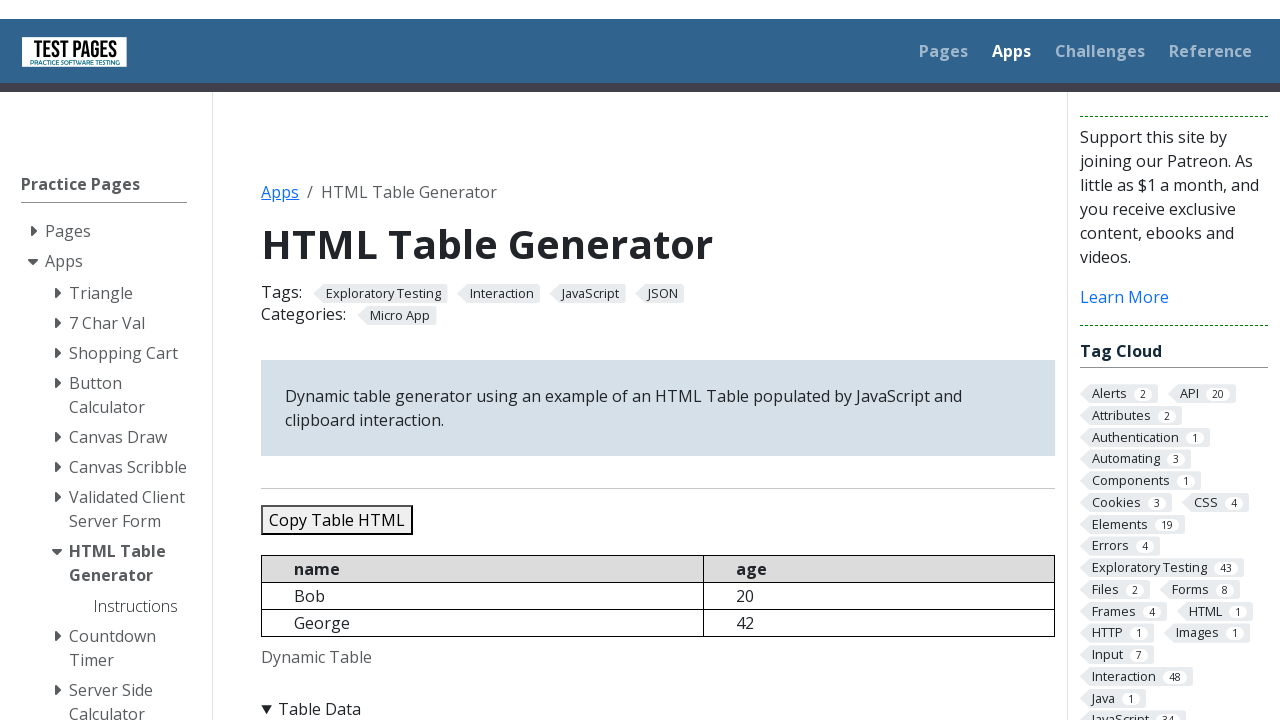

Filled caption field with 'Custom Table Caption' on #caption
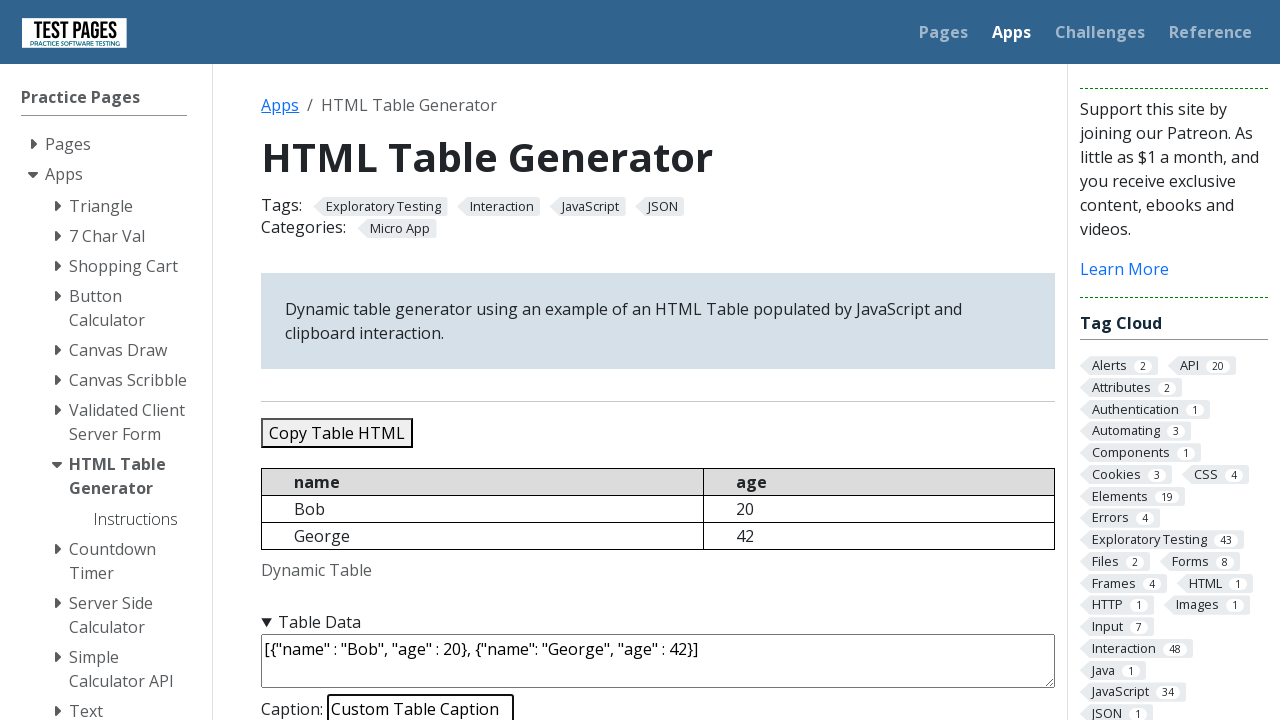

Cleared table ID field on #tableid
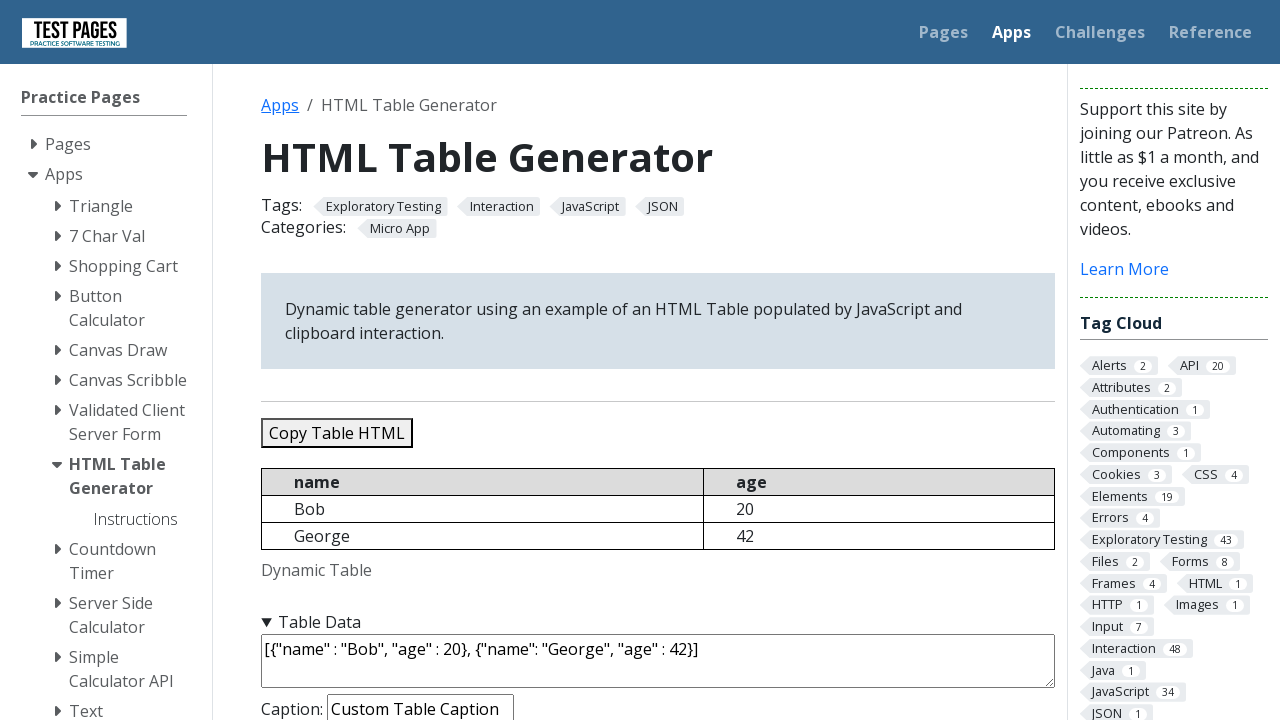

Filled table ID field with 'customTableId' on #tableid
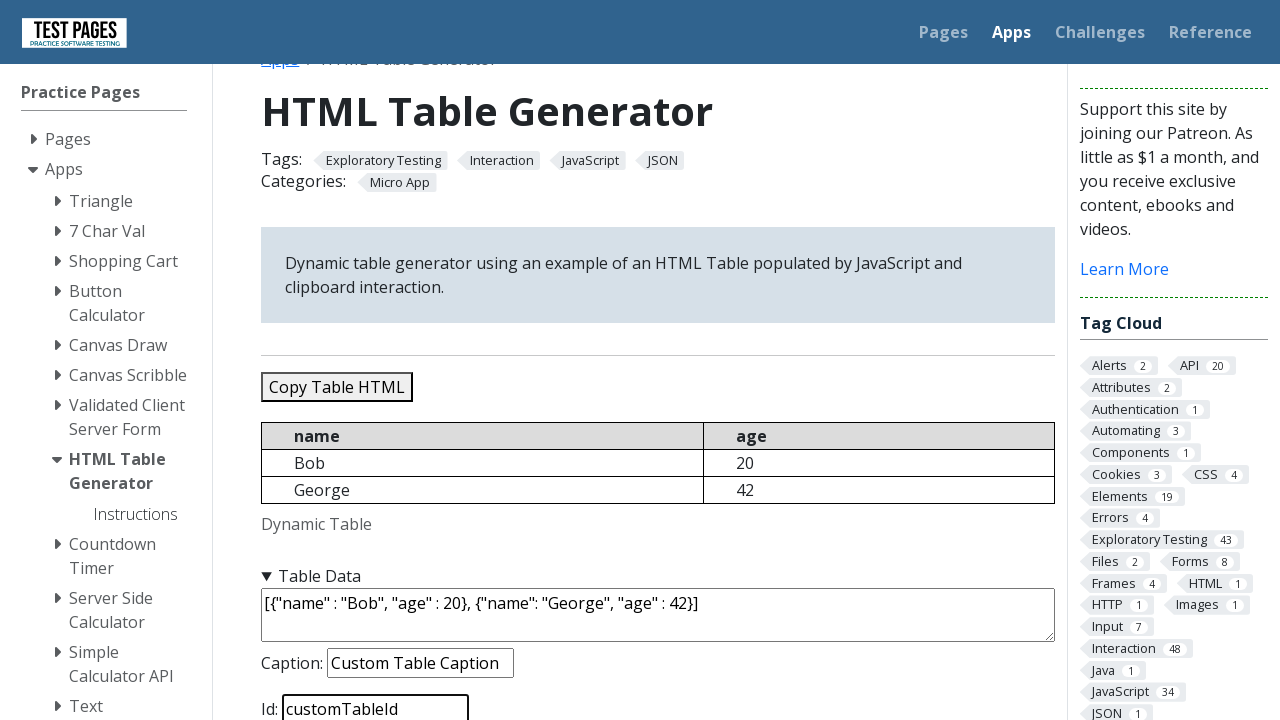

Cleared JSON data textarea on textarea#jsondata
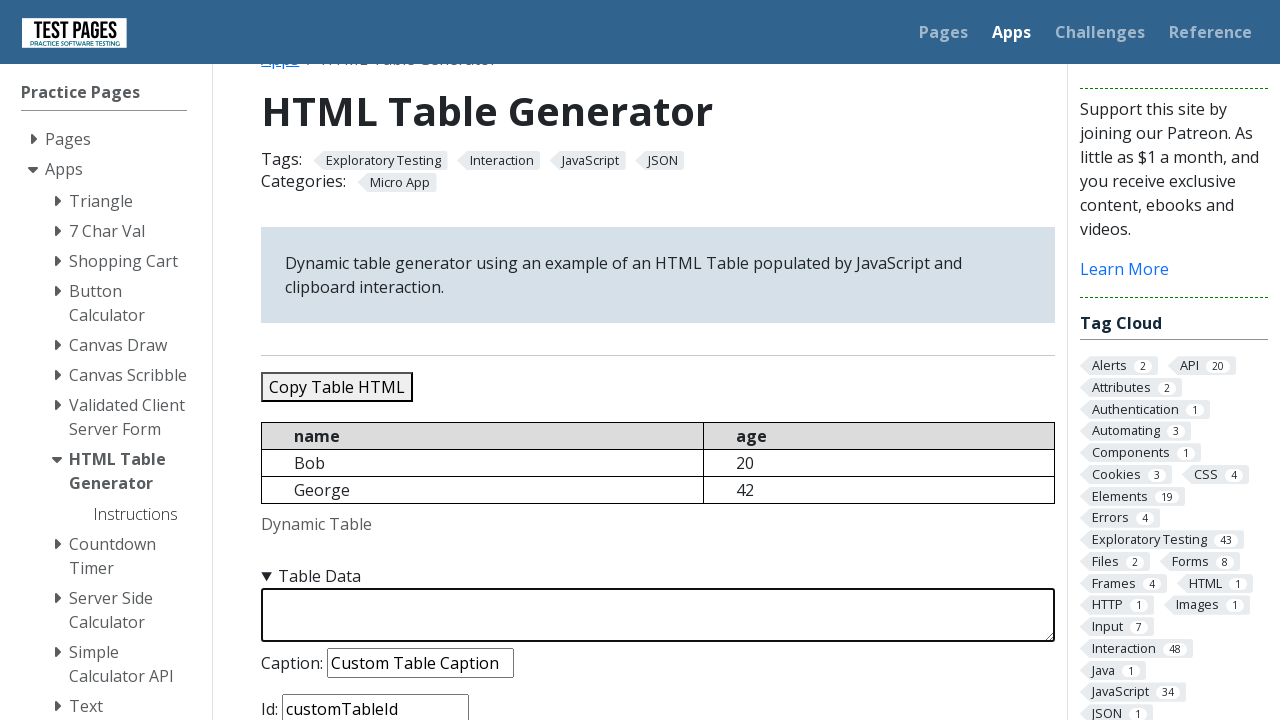

Filled JSON data textarea with table records for Alice, Carlos, and Diana on textarea#jsondata
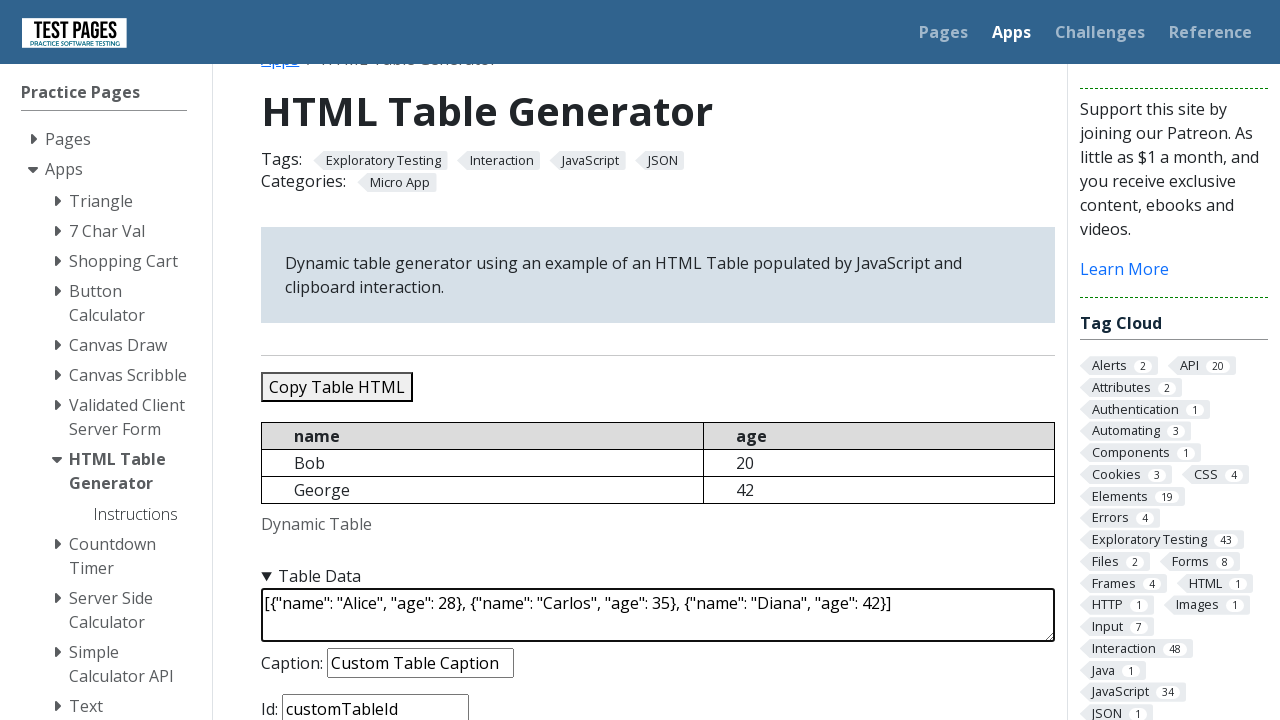

Clicked Refresh Table button to update table with new data at (359, 360) on #refreshtable
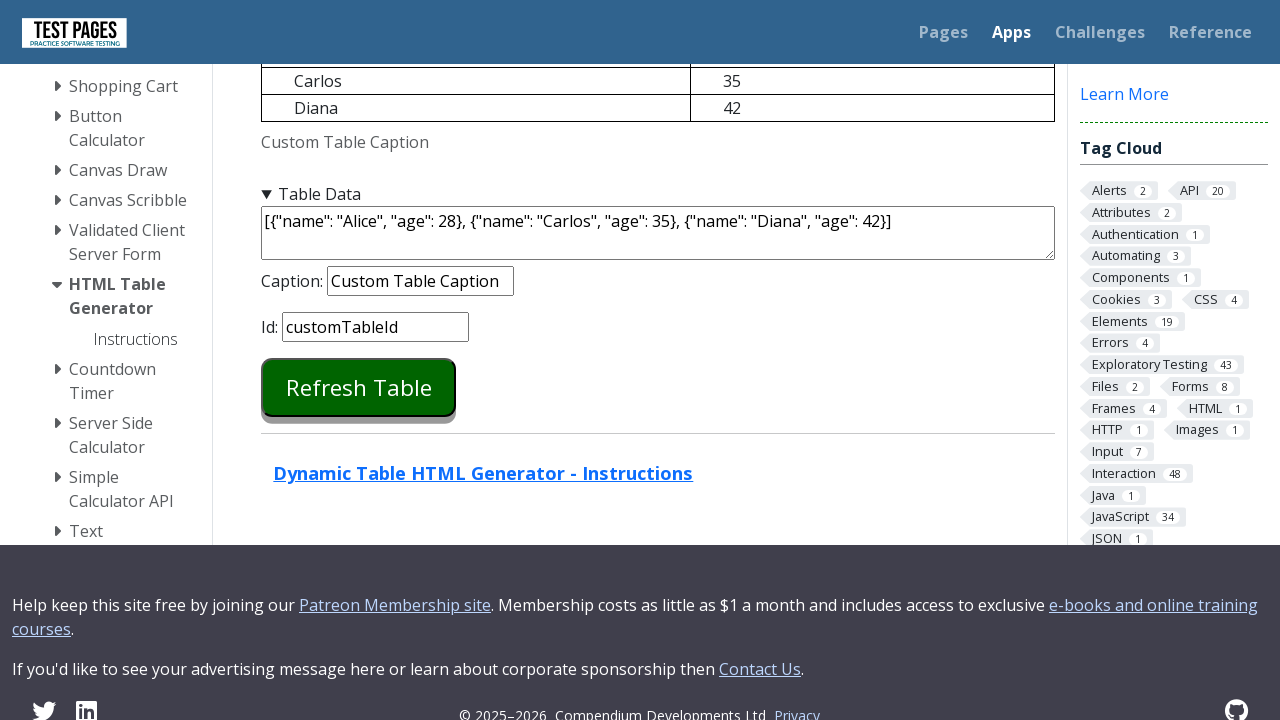

Table successfully updated and rendered
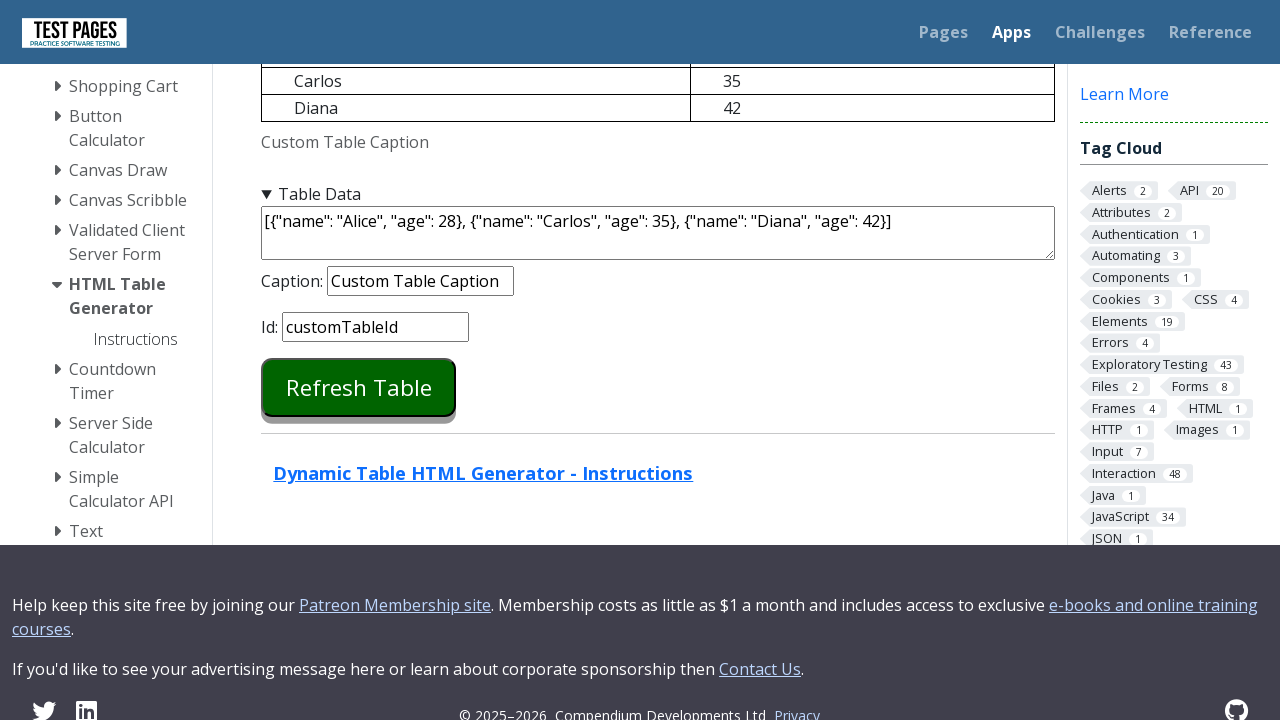

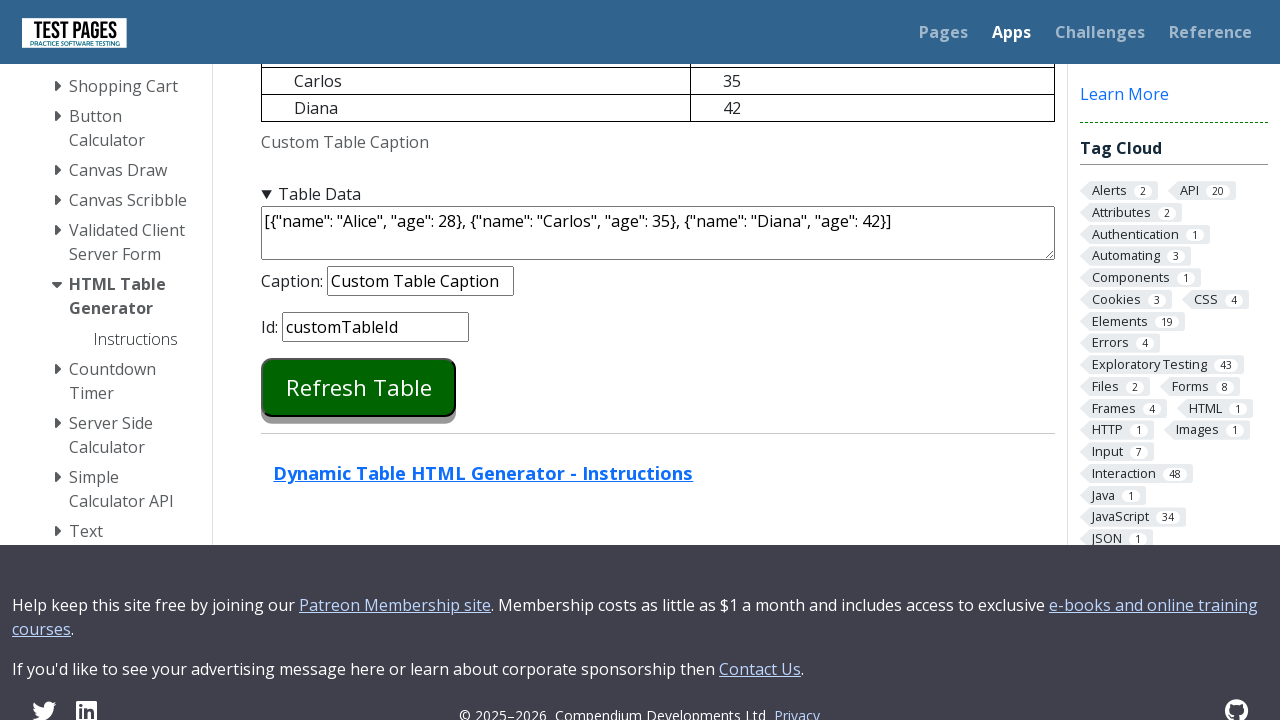